Visits the Gmail homepage and verifies that the page title contains "Gmail"

Starting URL: https://gmail.com

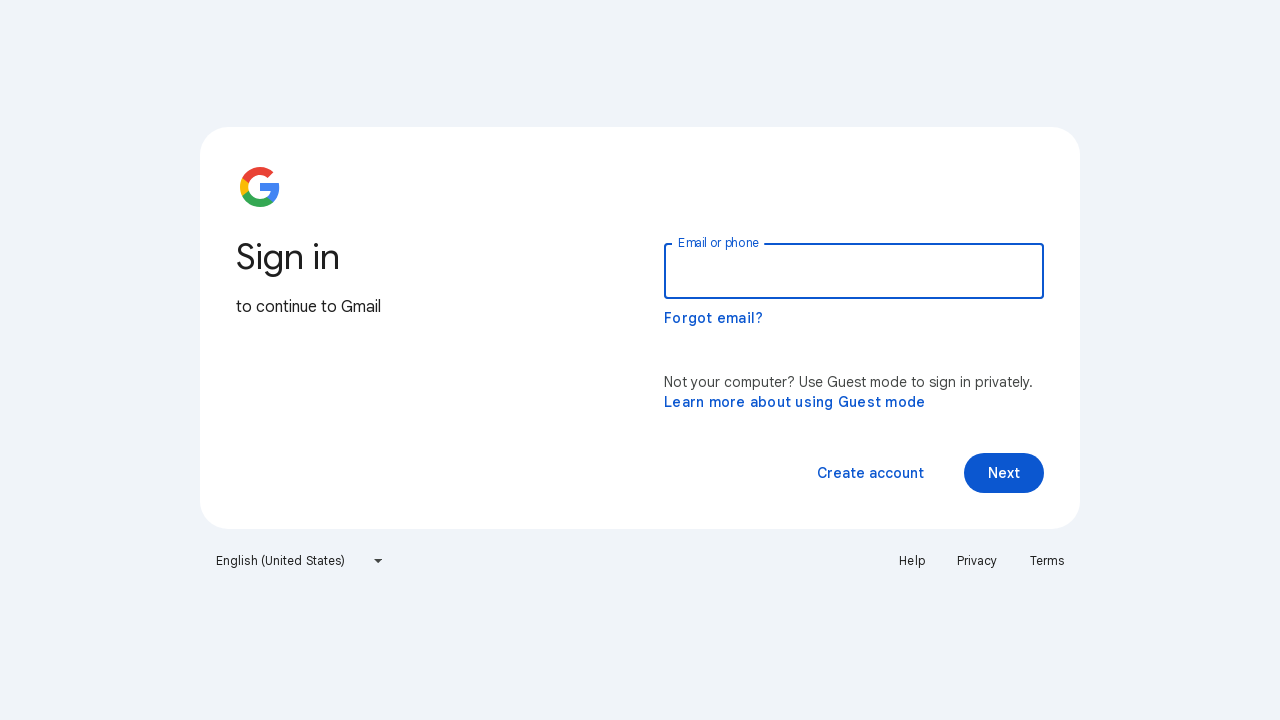

Navigated to Gmail homepage
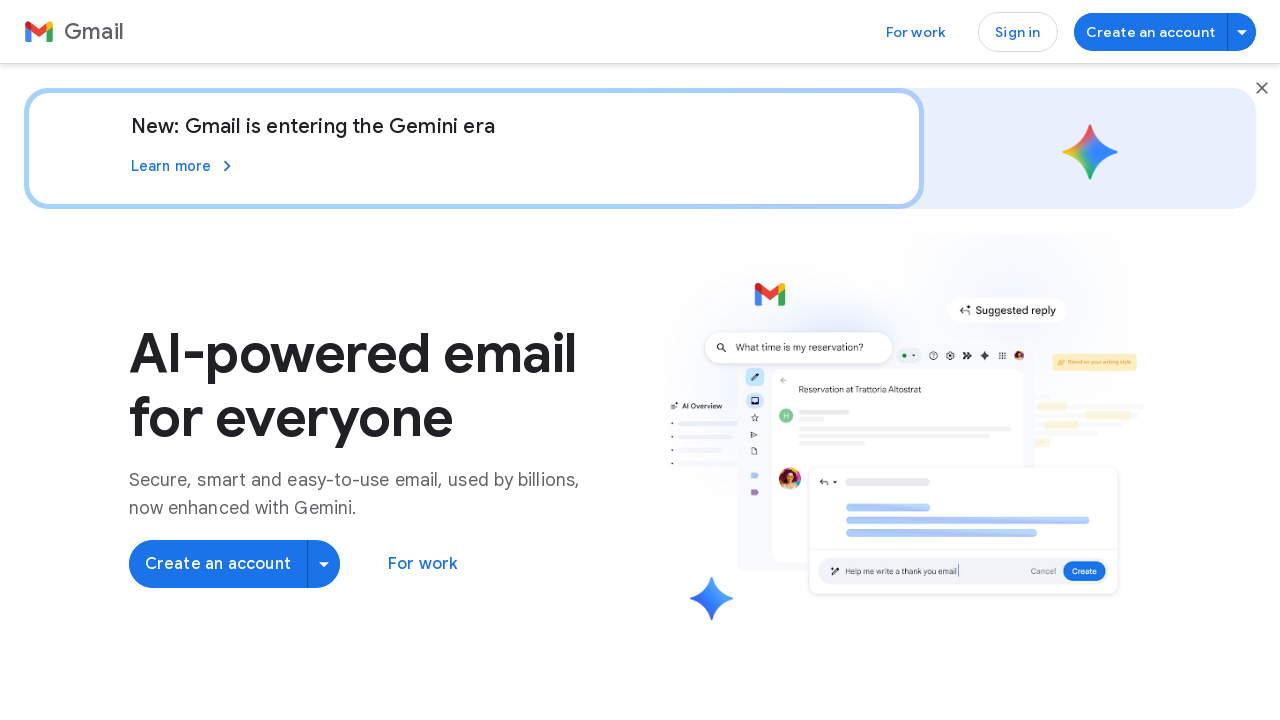

Page DOM content loaded
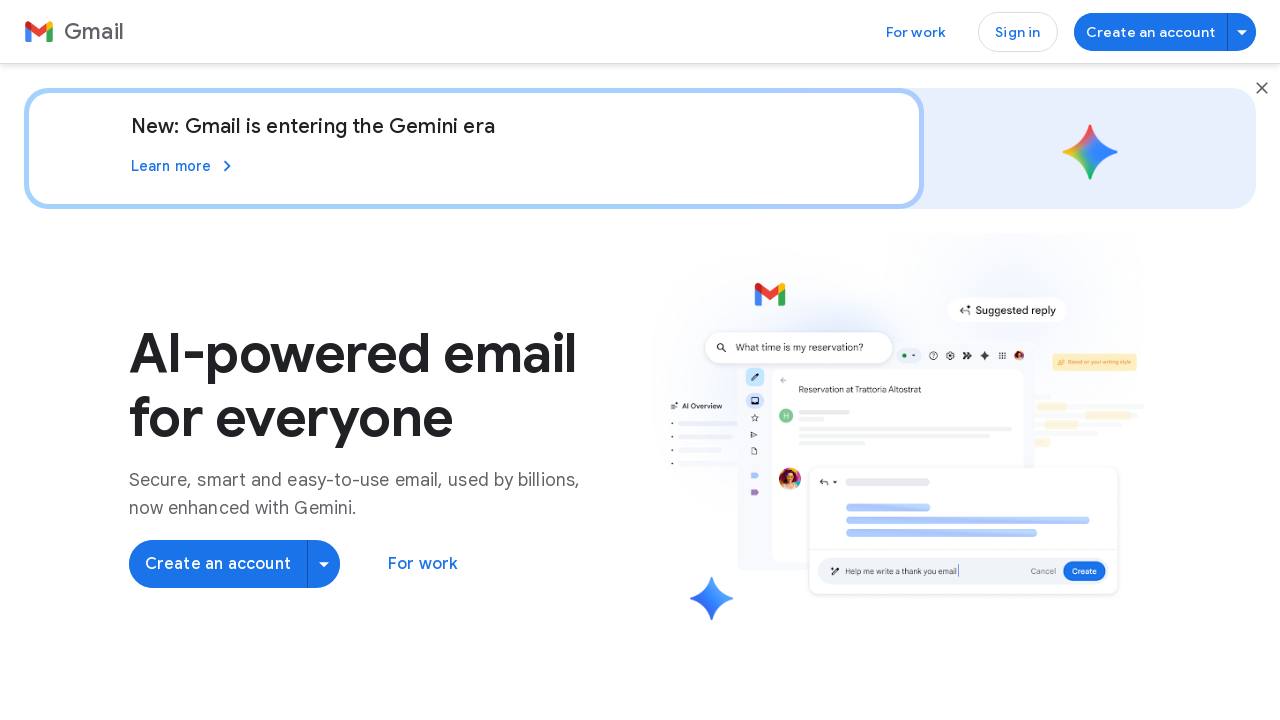

Verified page title contains 'Gmail'
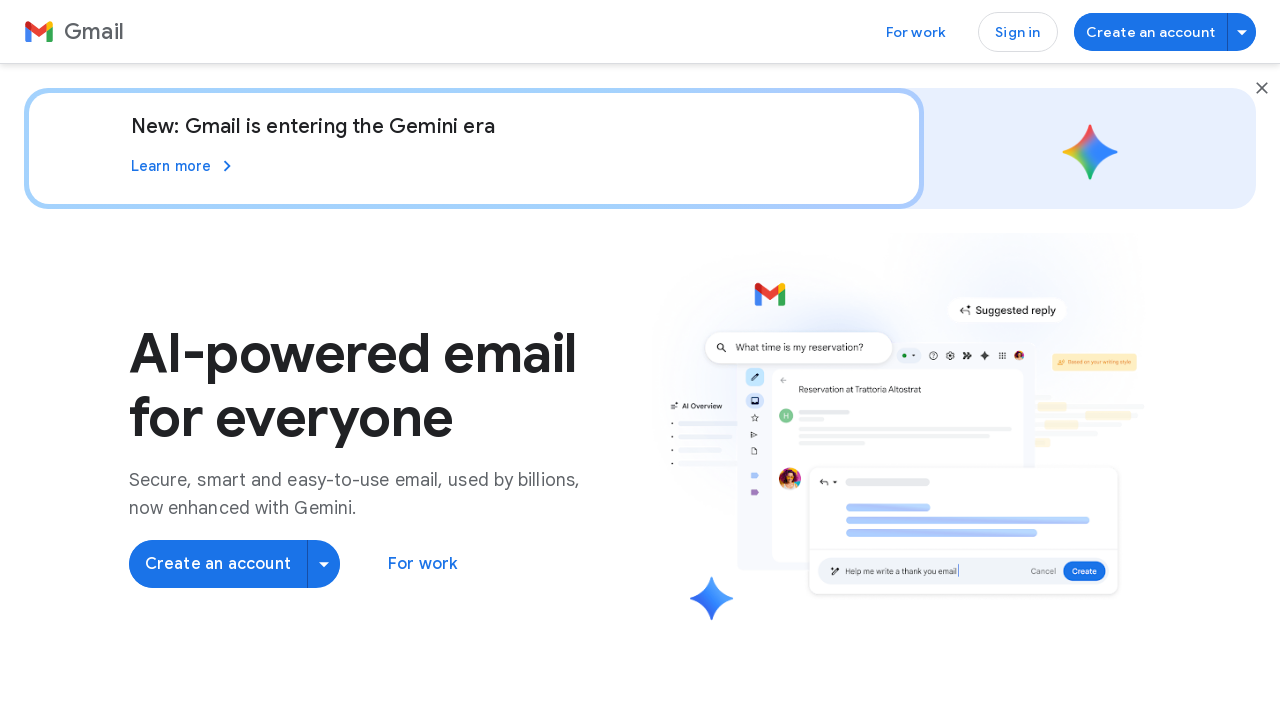

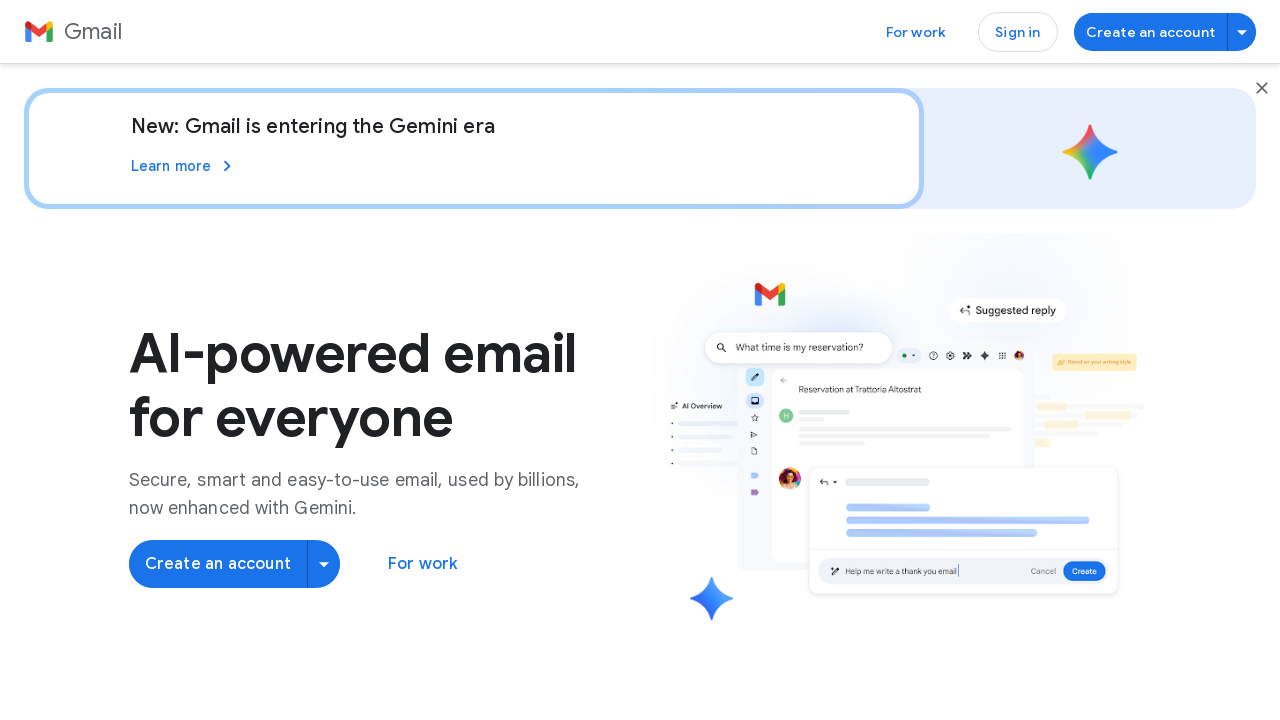